Navigates to a Selenium WebDriver Java documentation page and clicks on the slow calculator link to verify it loads

Starting URL: https://bonigarcia.dev/selenium-webdriver-java/

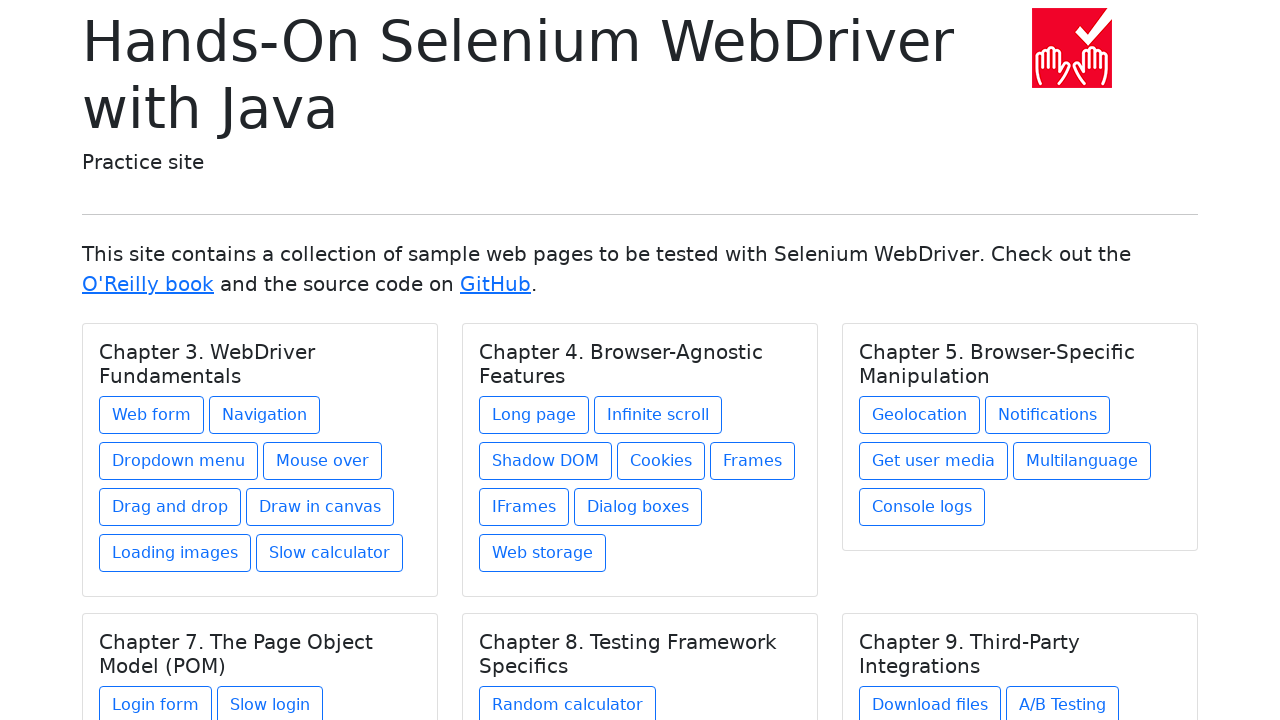

Navigated to Selenium WebDriver Java documentation page
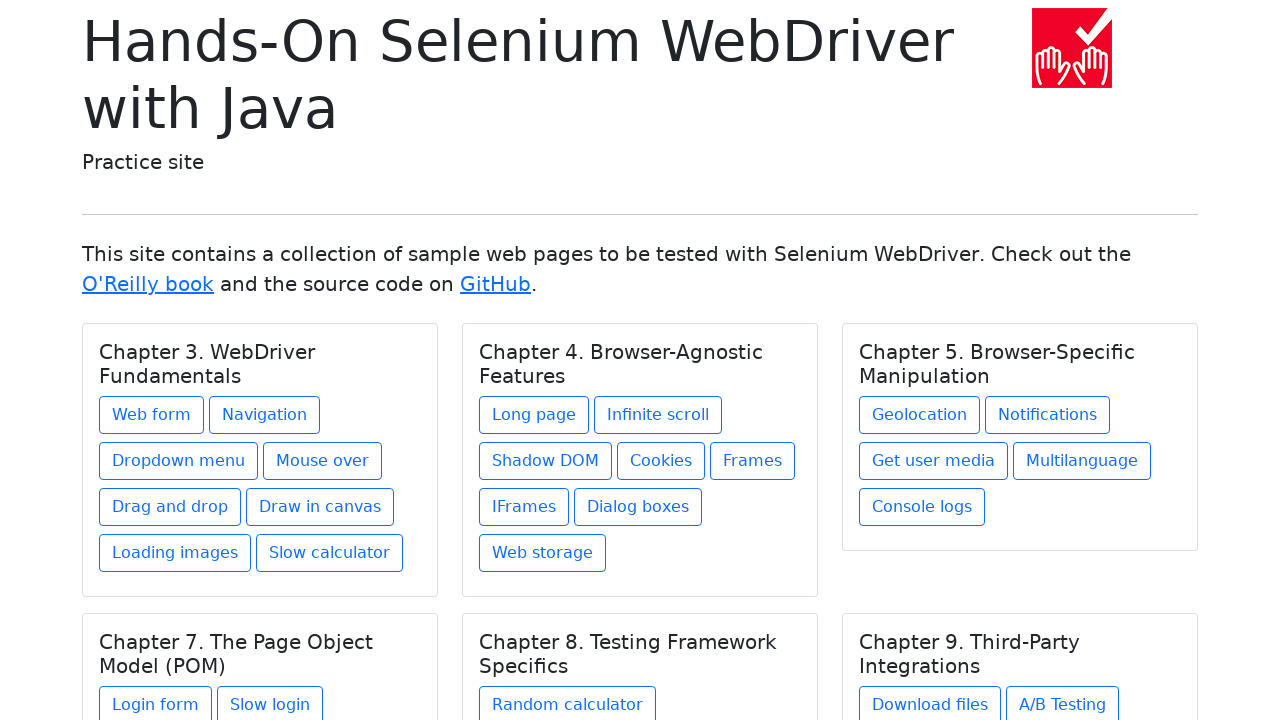

Clicked on the slow calculator link at (330, 553) on xpath=/html/body/main/div/div[4]/div[1]/div/div/a[8]
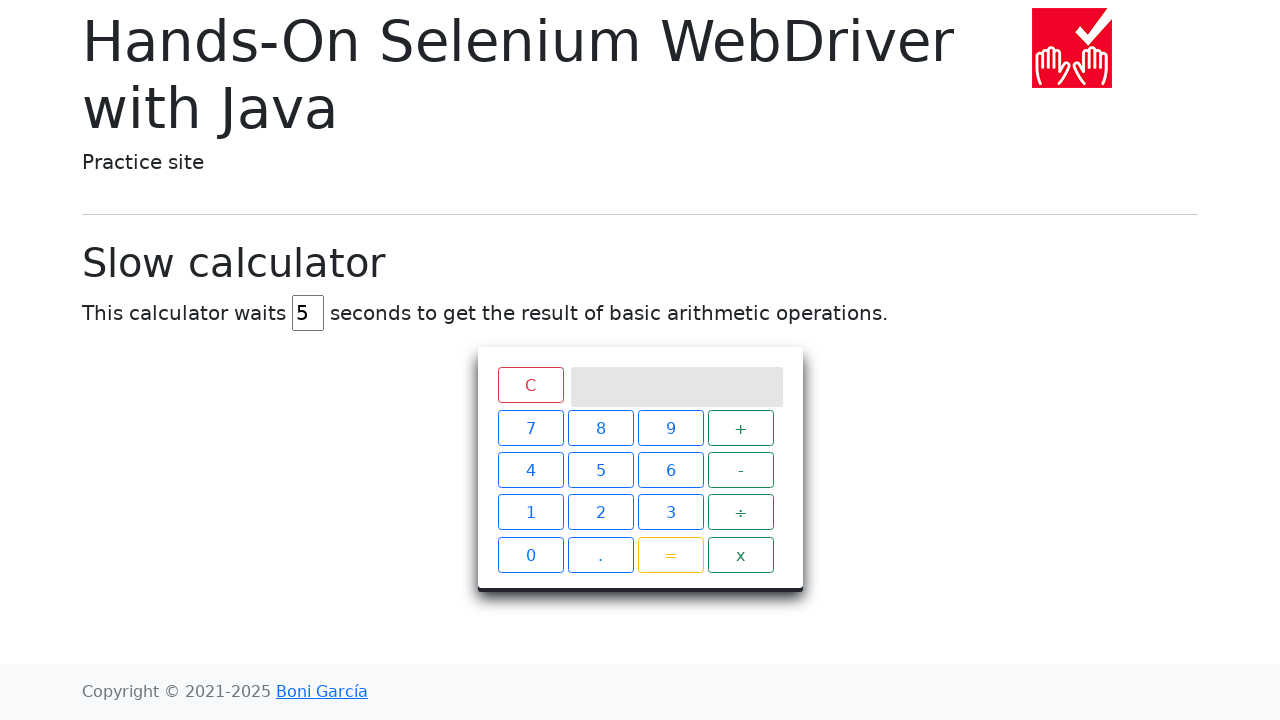

Slow calculator page loaded and calculator element is present
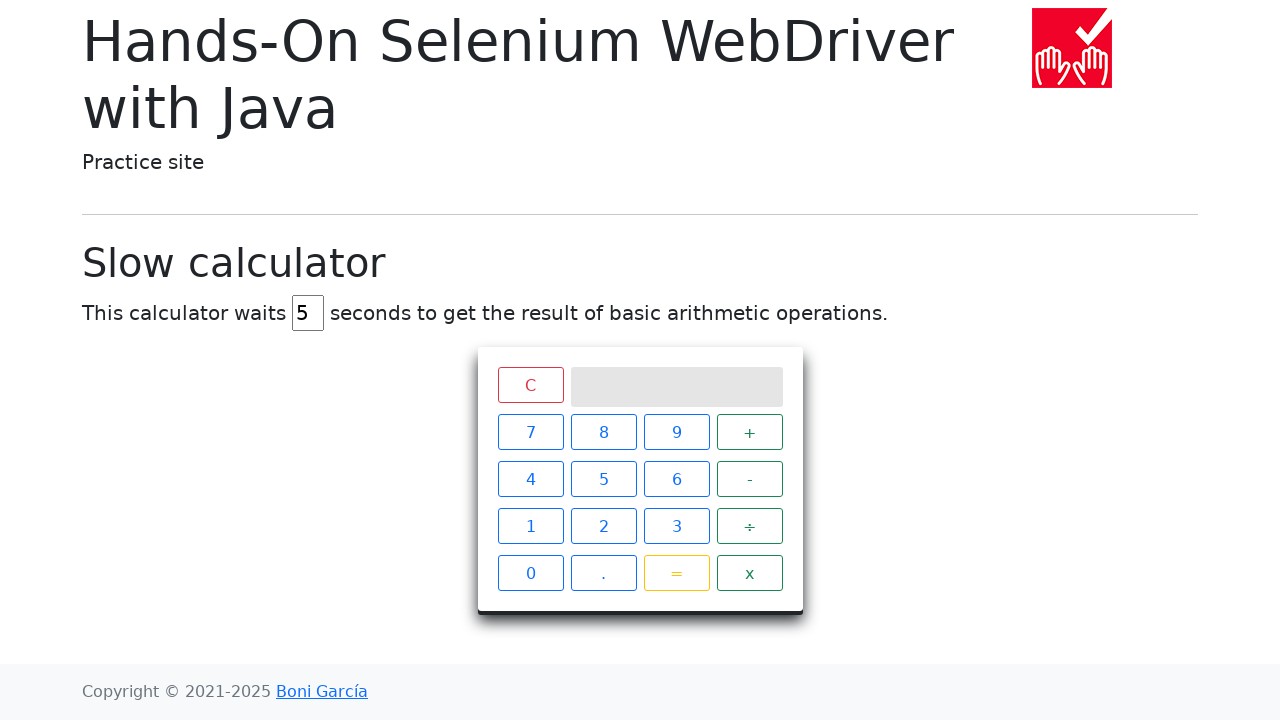

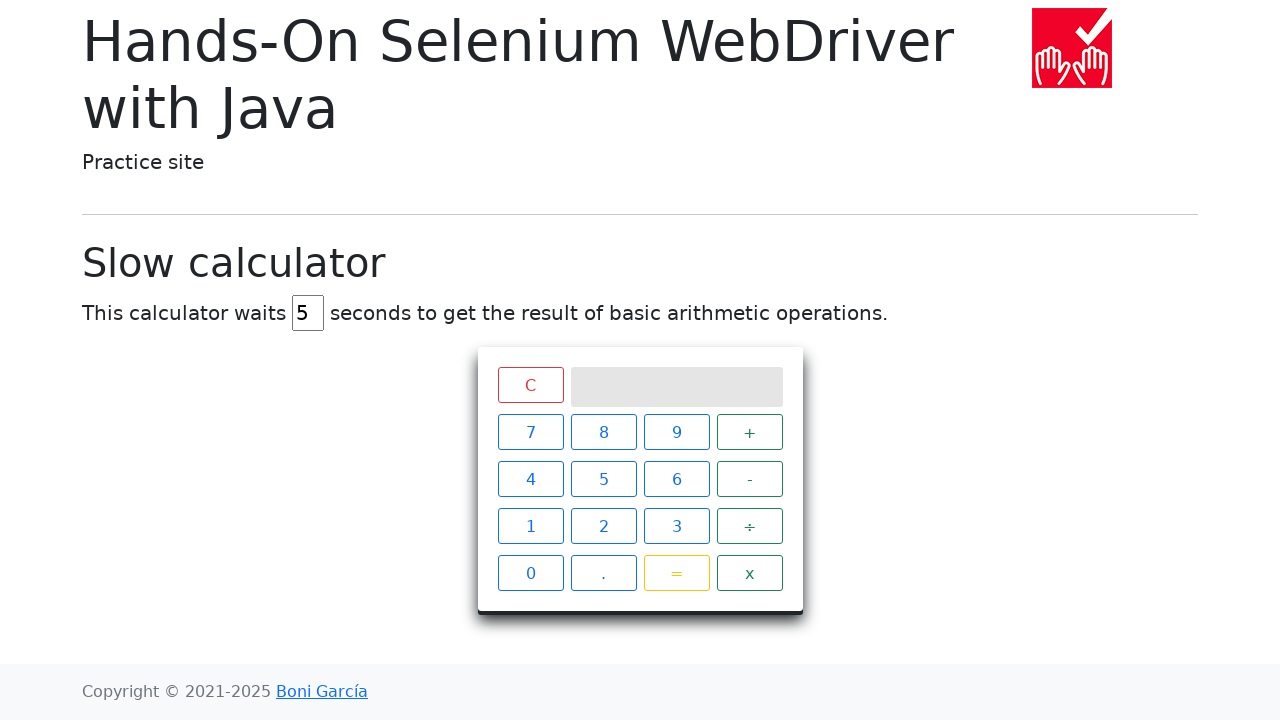